Tests browser window resizing functionality by changing the window dimensions and verifying the new size

Starting URL: http://demo.guru99.com/V4/index.php

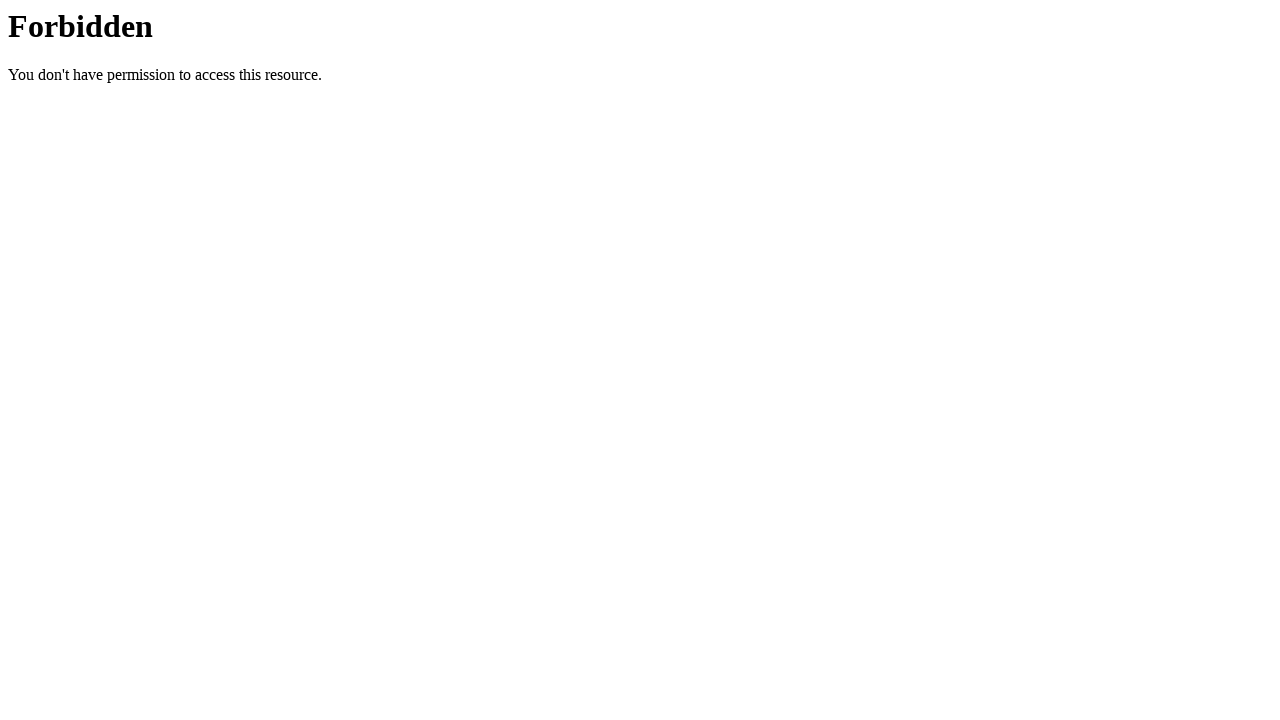

Set viewport size to 300x300 pixels
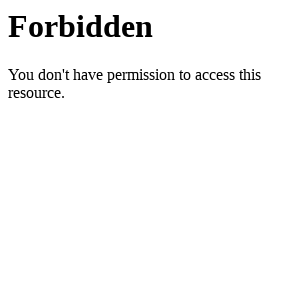

Retrieved viewport size: 300x300
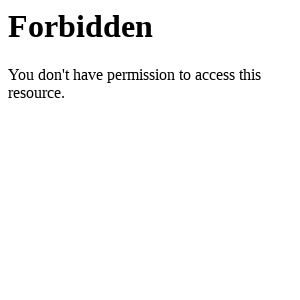

Printed window height: 300 pixels
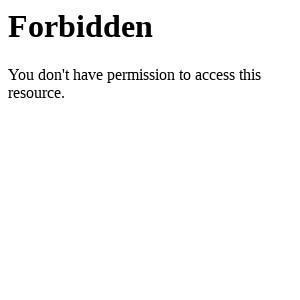

Printed window width: 300 pixels
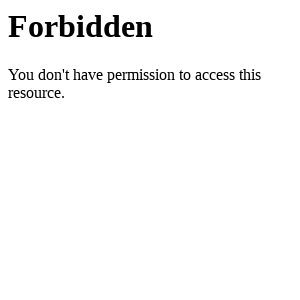

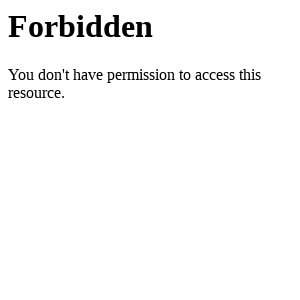